Tests mouse hover and keyboard interaction by hovering over a menu item and opening a link in a new tab using Ctrl+Click

Starting URL: https://omayo.blogspot.com/

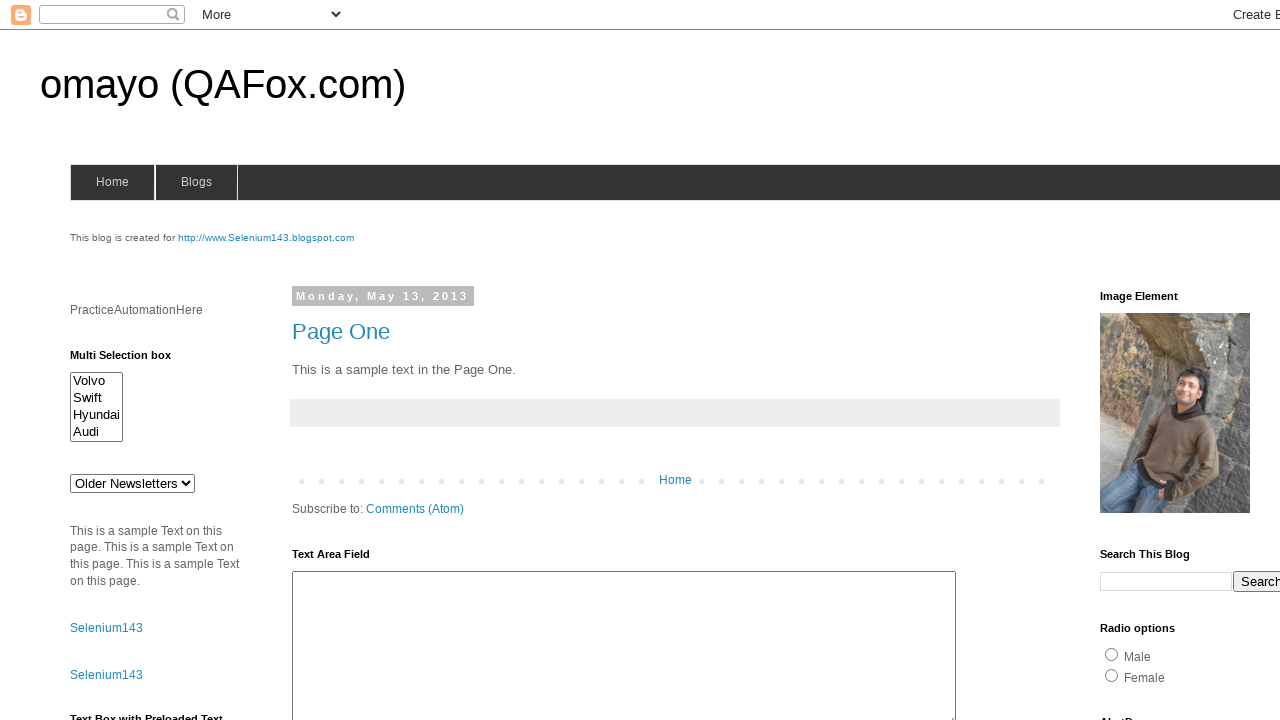

Hovered over blogs menu at (196, 182) on #blogsmenu
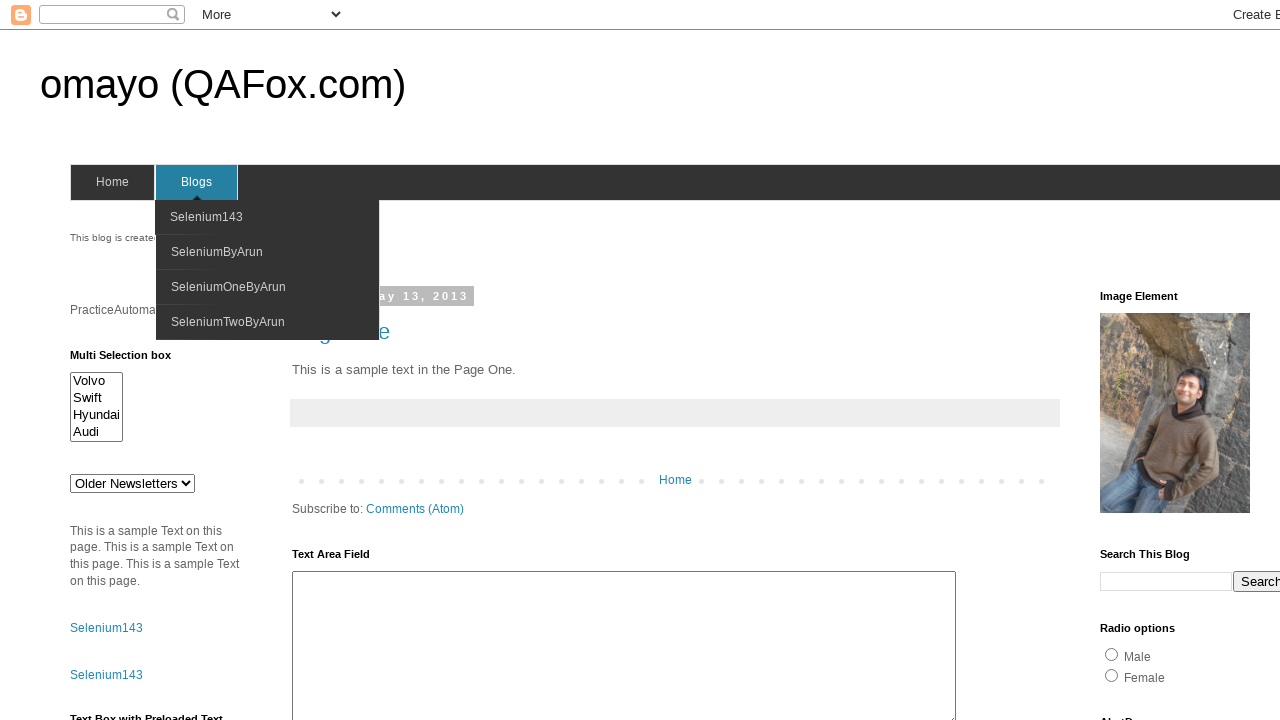

Ctrl+Clicked on SeleniumByArun option to open in new tab at (217, 252) on xpath=//a/span[text()='SeleniumByArun']
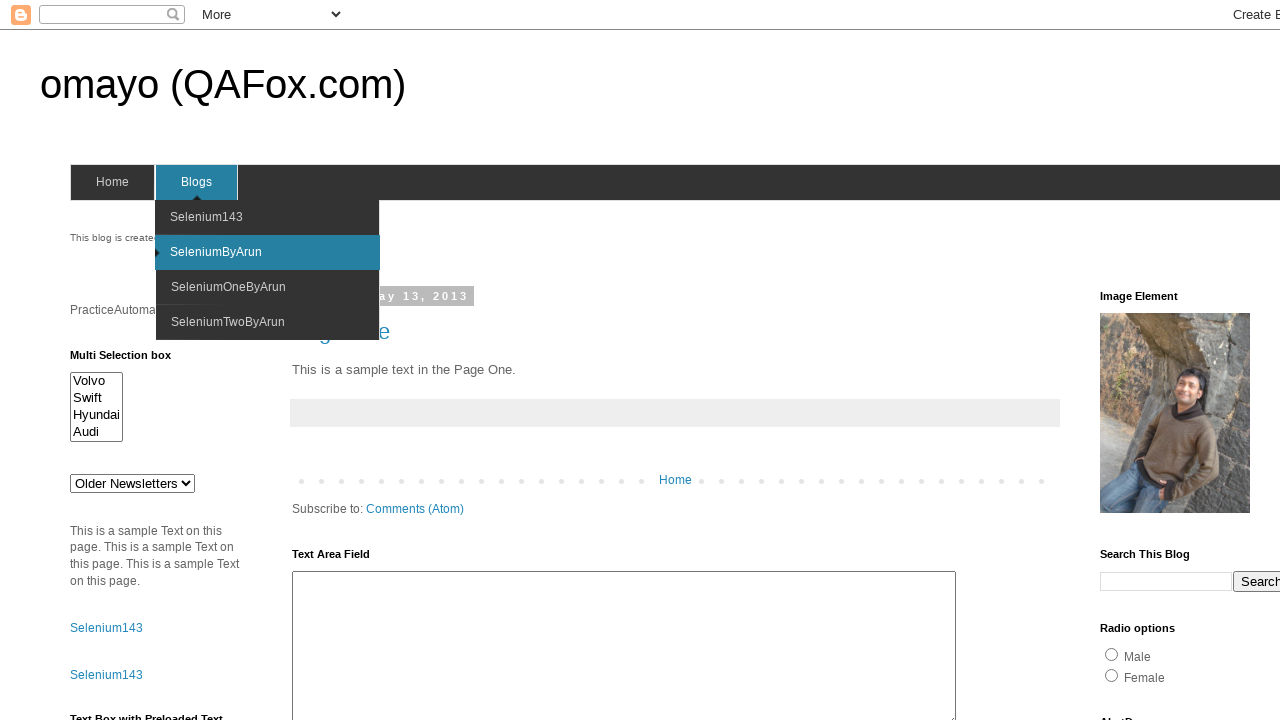

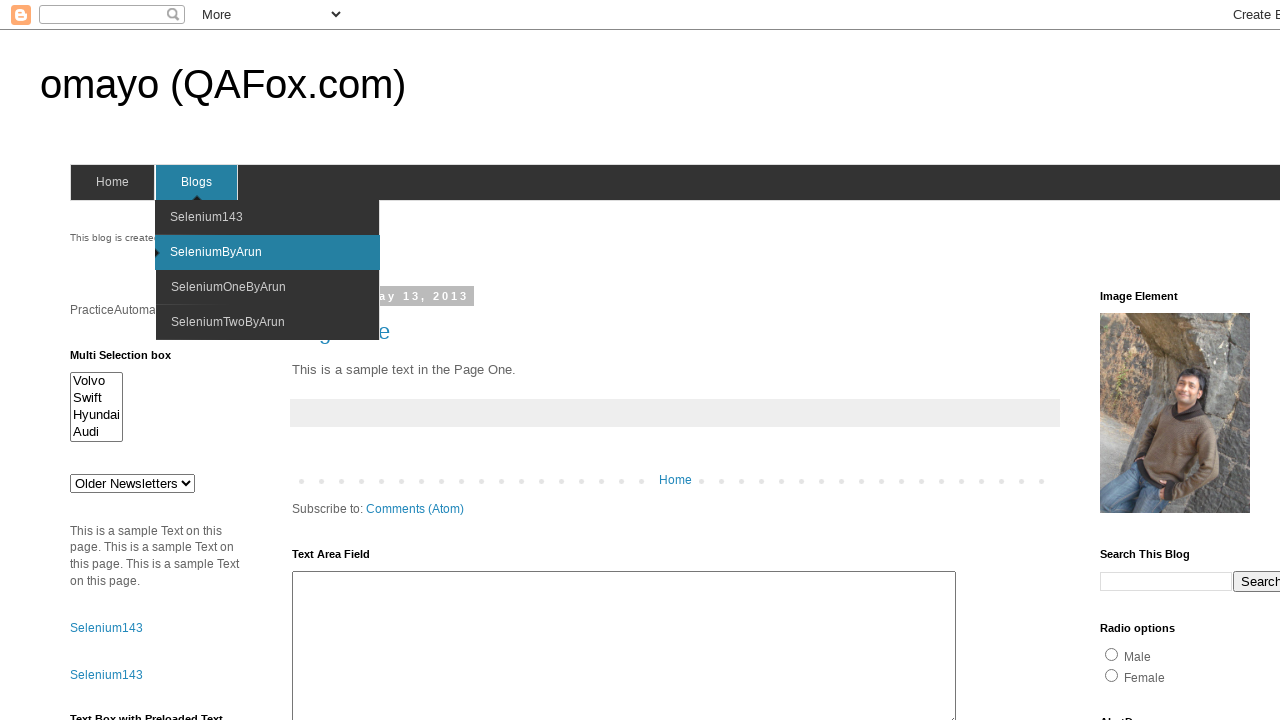